Tests the complete checkout flow on an e-commerce site by adding multiple products to the cart, filling out shipping information, and completing the order.

Starting URL: https://danube-web.shop/

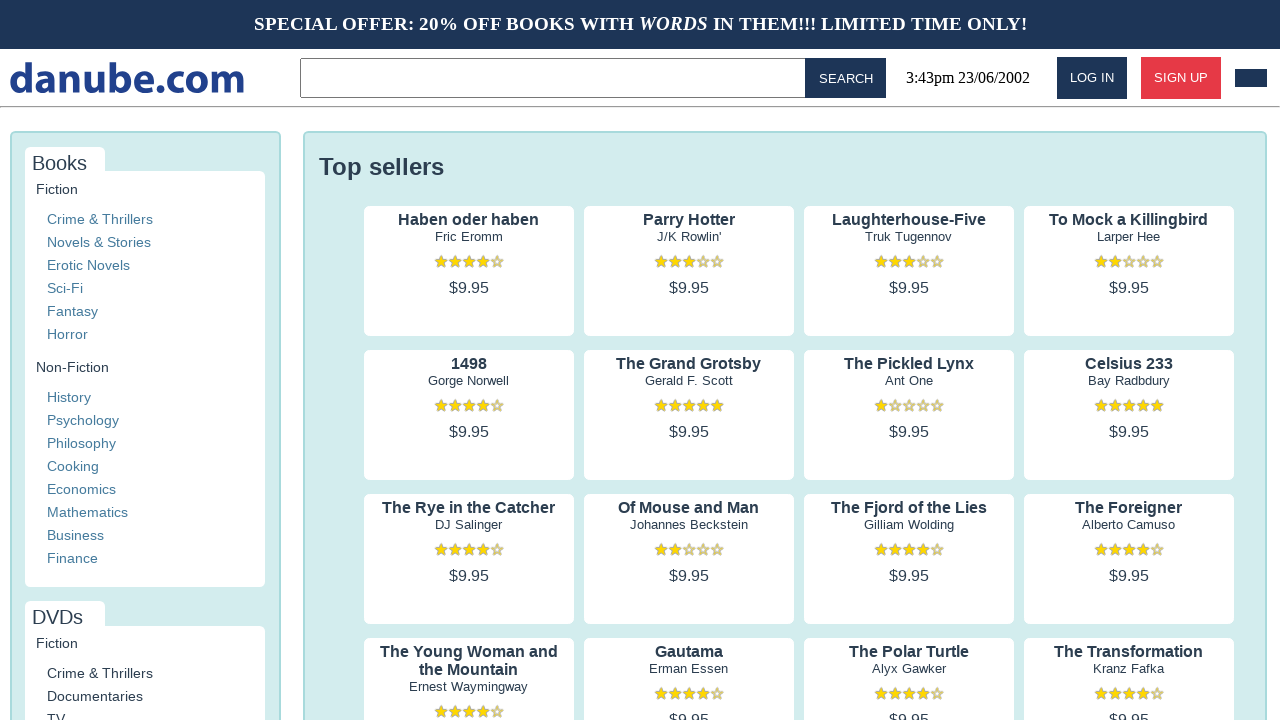

Clicked on product 1 author to view details at (469, 237) on .preview:nth-child(1) > .preview-author
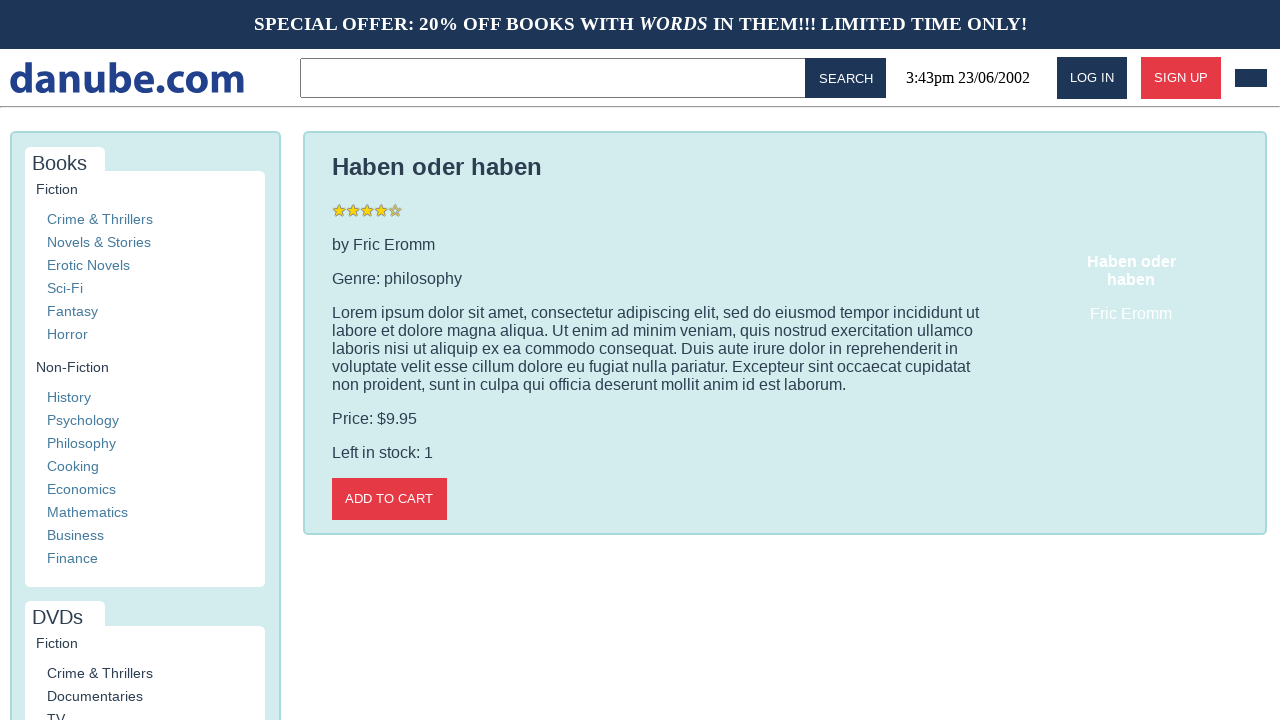

Added product 1 to cart at (389, 499) on .detail-wrapper > .call-to-action
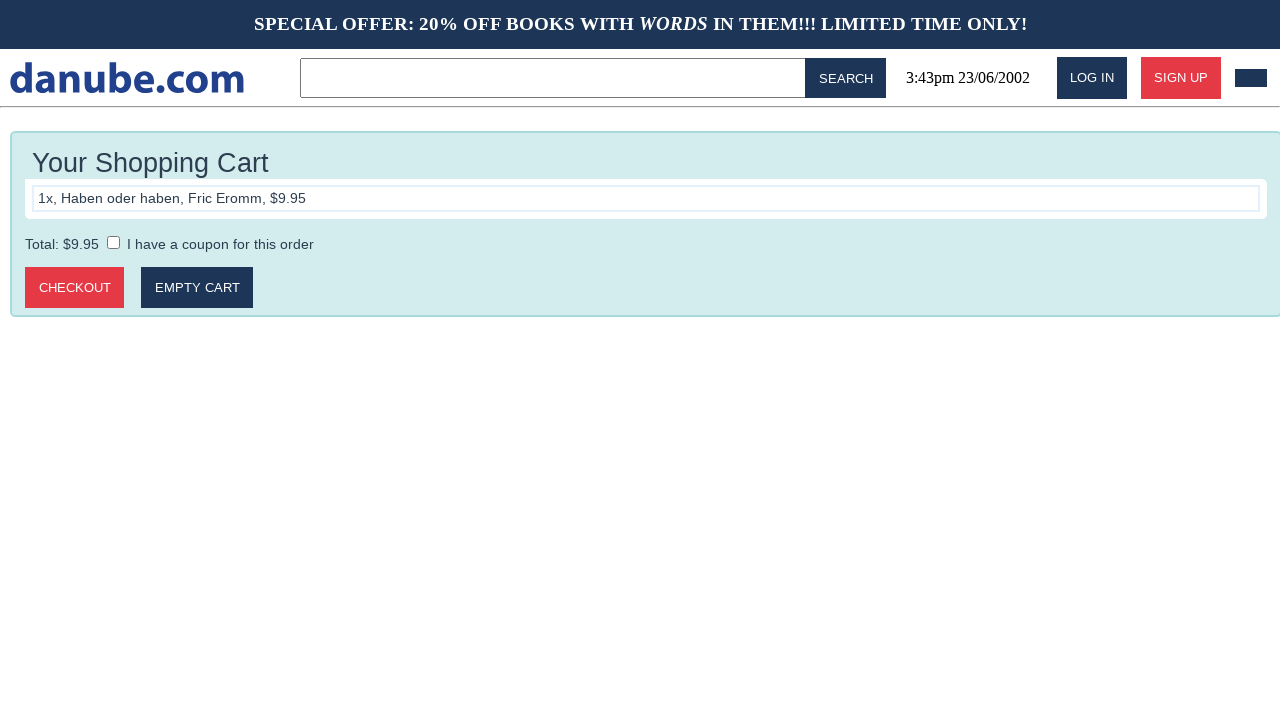

Navigated back to home page via logo at (127, 78) on #logo
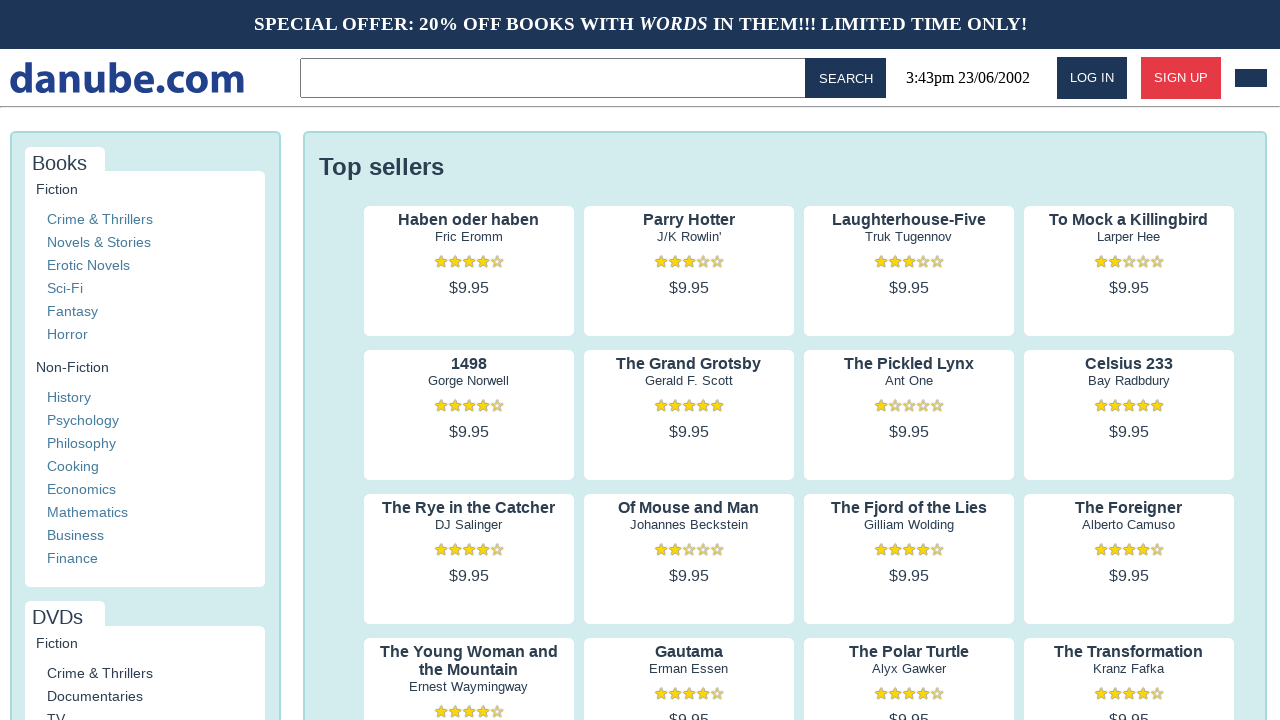

Home page fully loaded
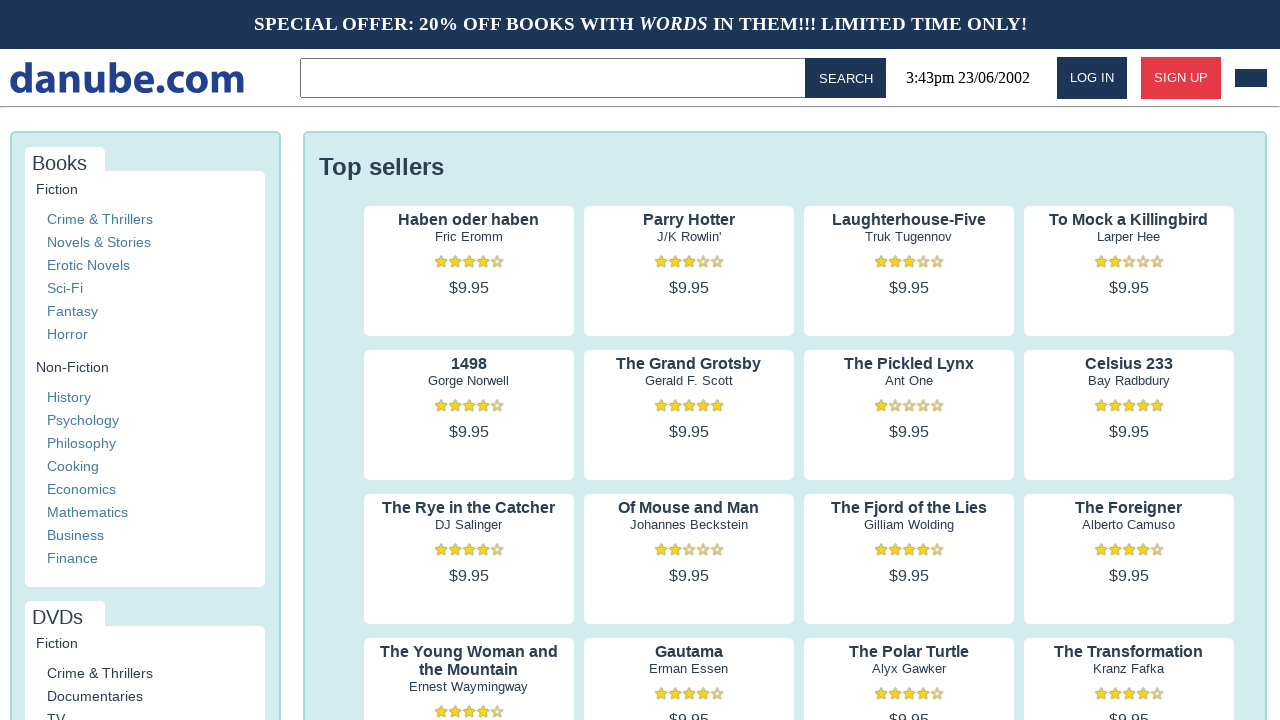

Clicked on product 2 author to view details at (689, 237) on .preview:nth-child(2) > .preview-author
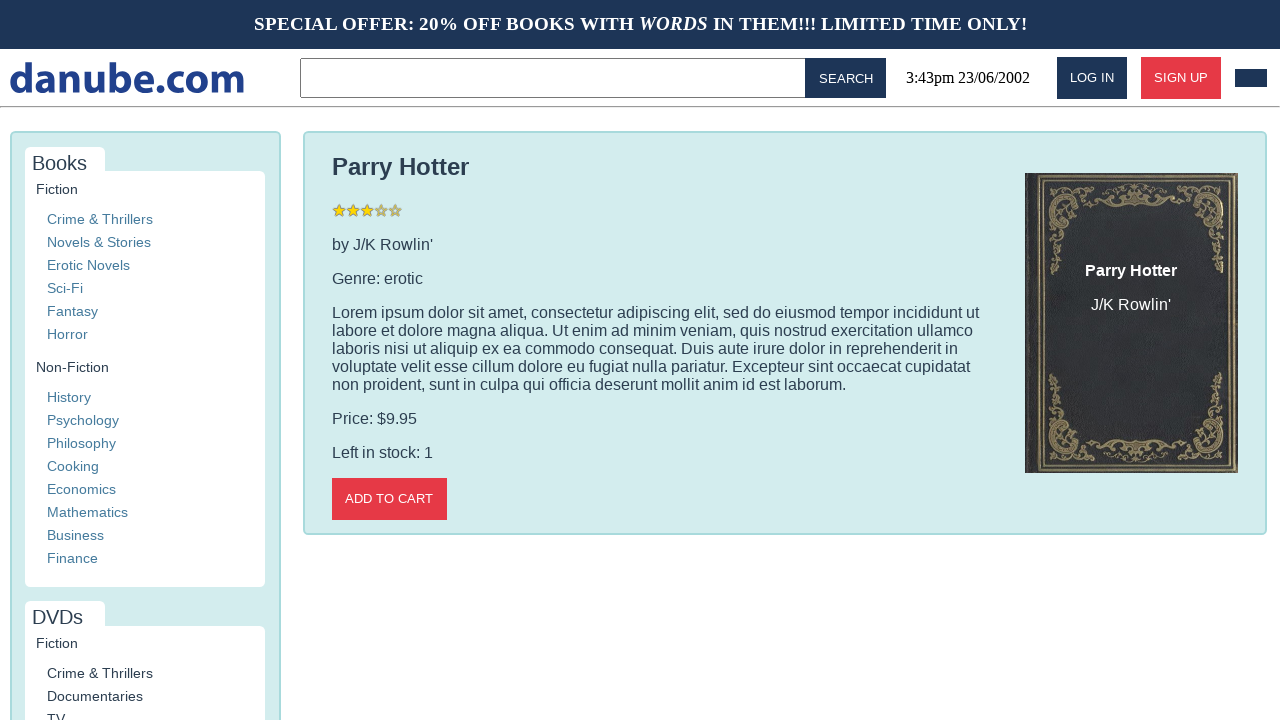

Added product 2 to cart at (389, 499) on .detail-wrapper > .call-to-action
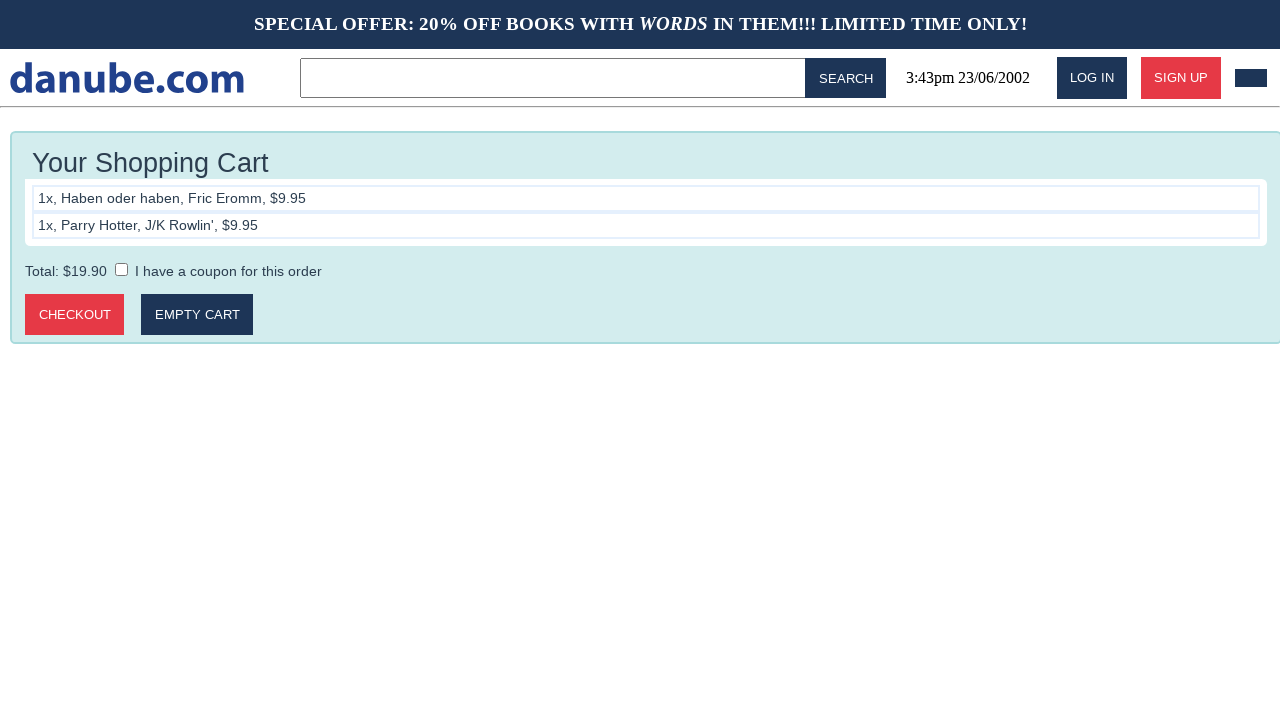

Navigated back to home page via logo at (127, 78) on #logo
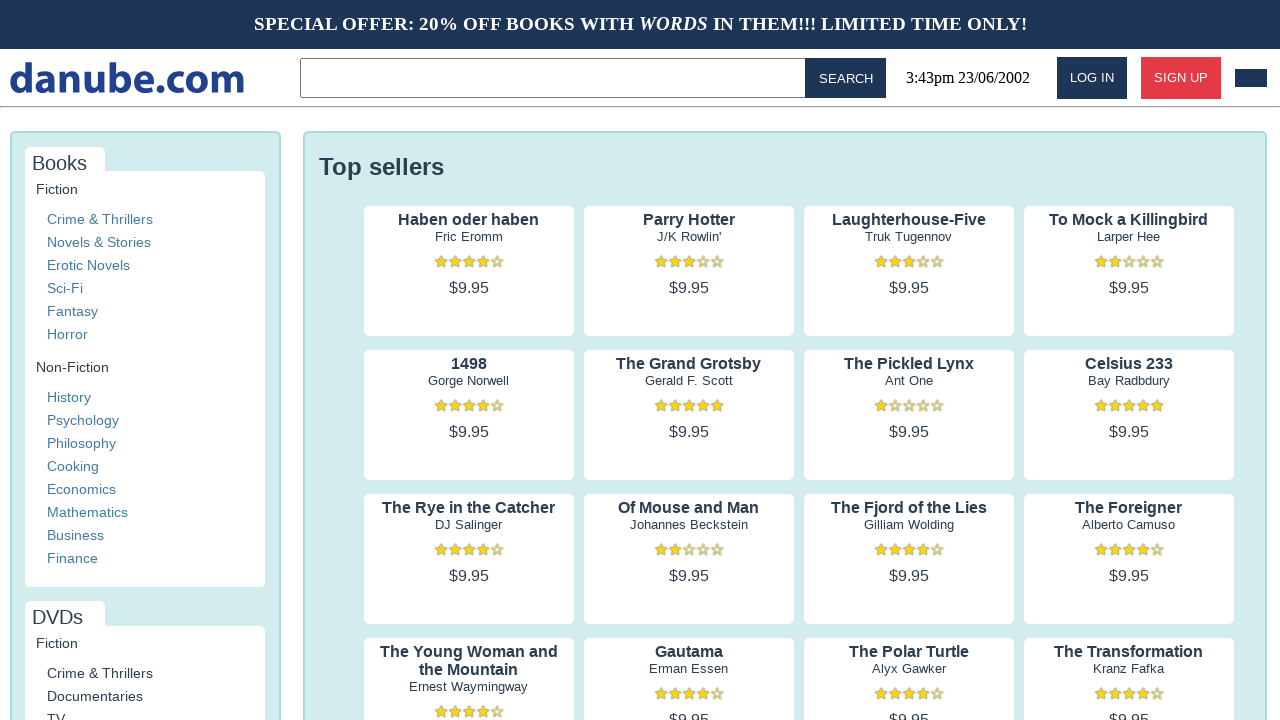

Home page fully loaded
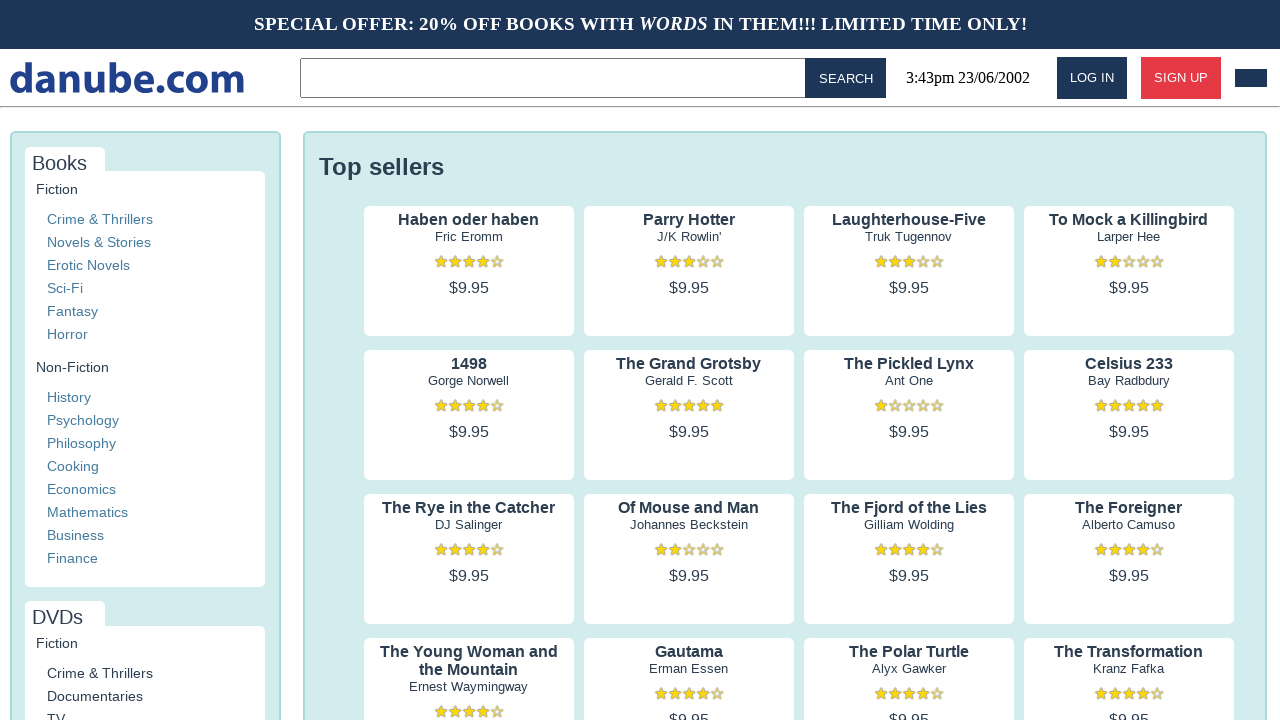

Clicked on product 3 author to view details at (909, 237) on .preview:nth-child(3) > .preview-author
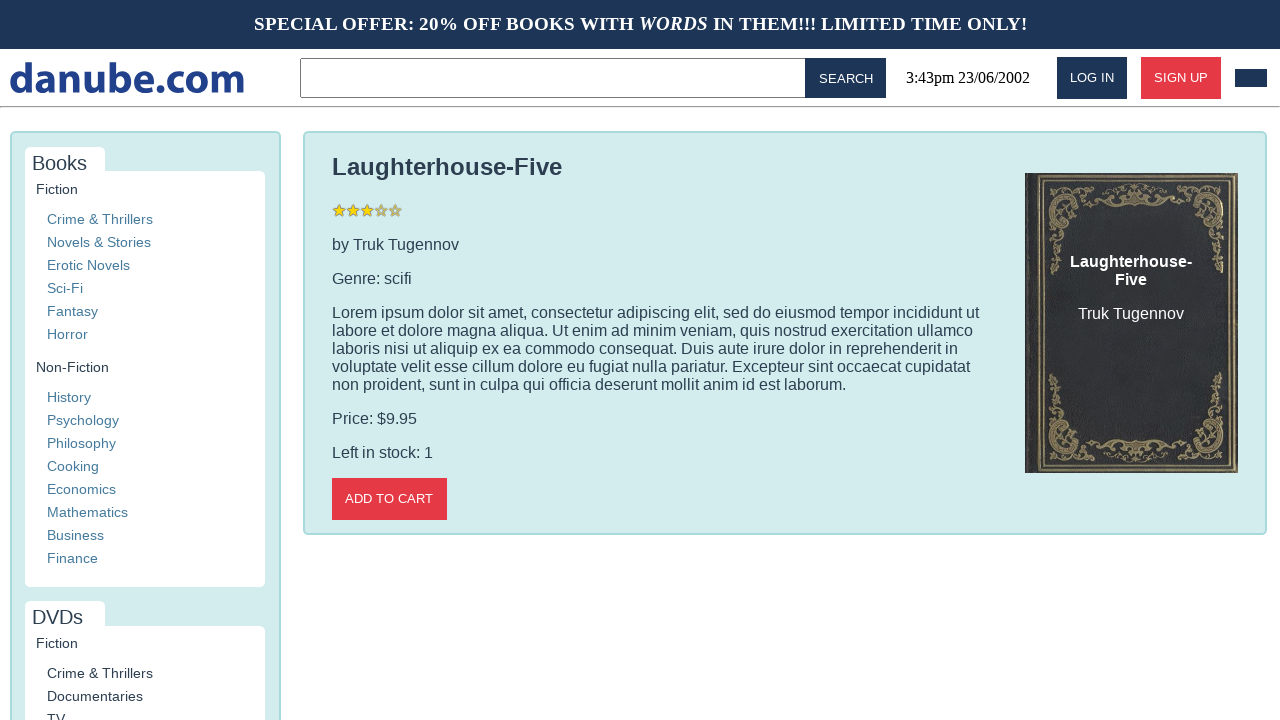

Added product 3 to cart at (389, 499) on .detail-wrapper > .call-to-action
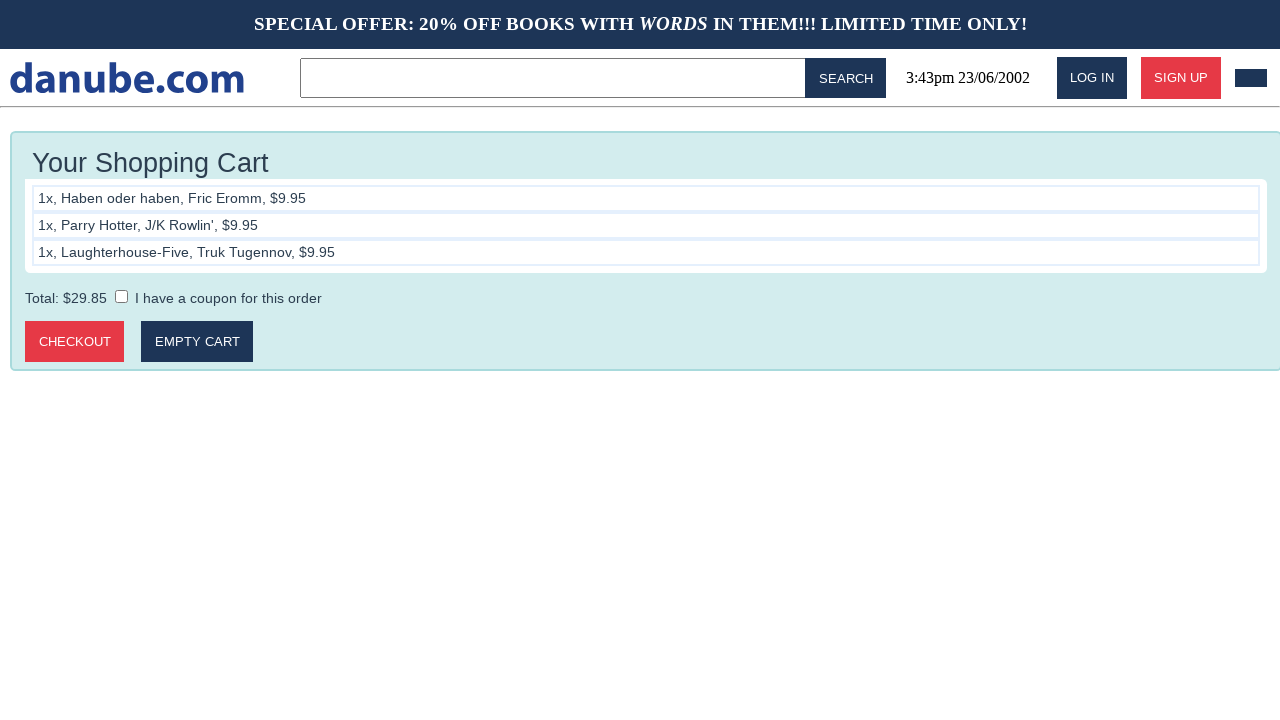

Navigated back to home page via logo at (127, 78) on #logo
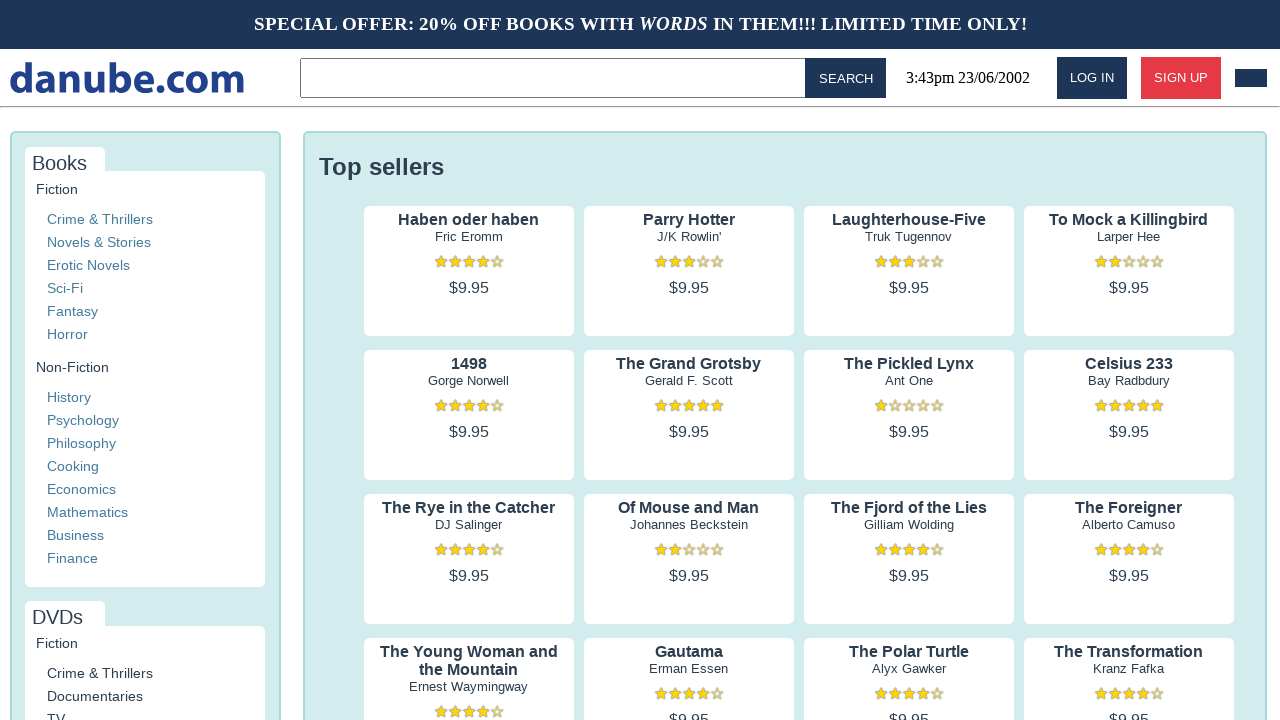

Home page fully loaded
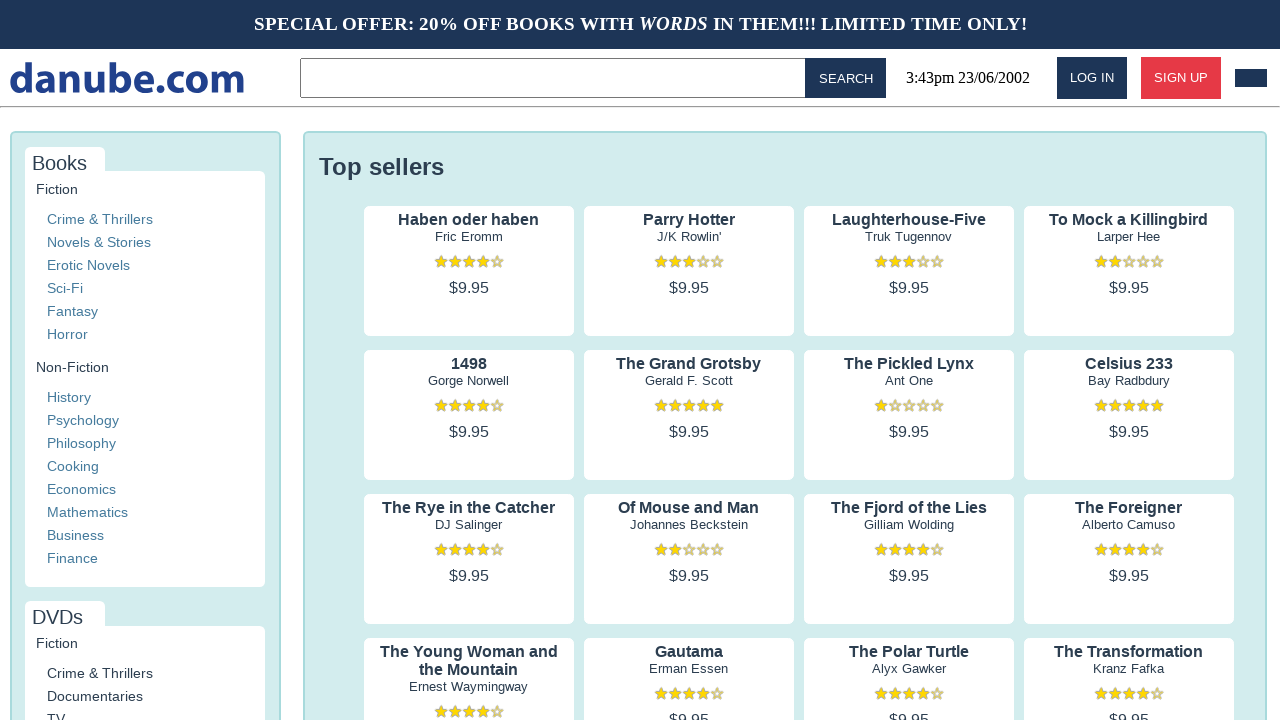

Opened shopping cart at (1251, 78) on #cart
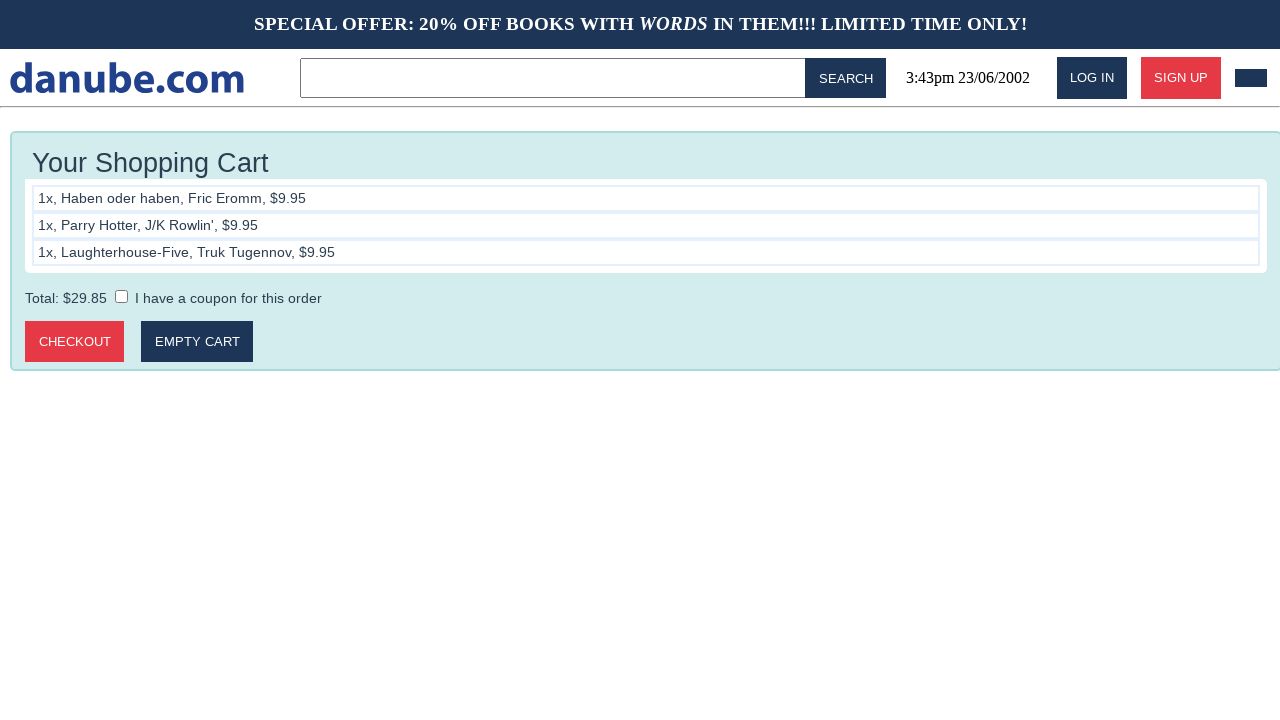

Clicked checkout button to proceed to shipping information at (75, 342) on .cart > .call-to-action
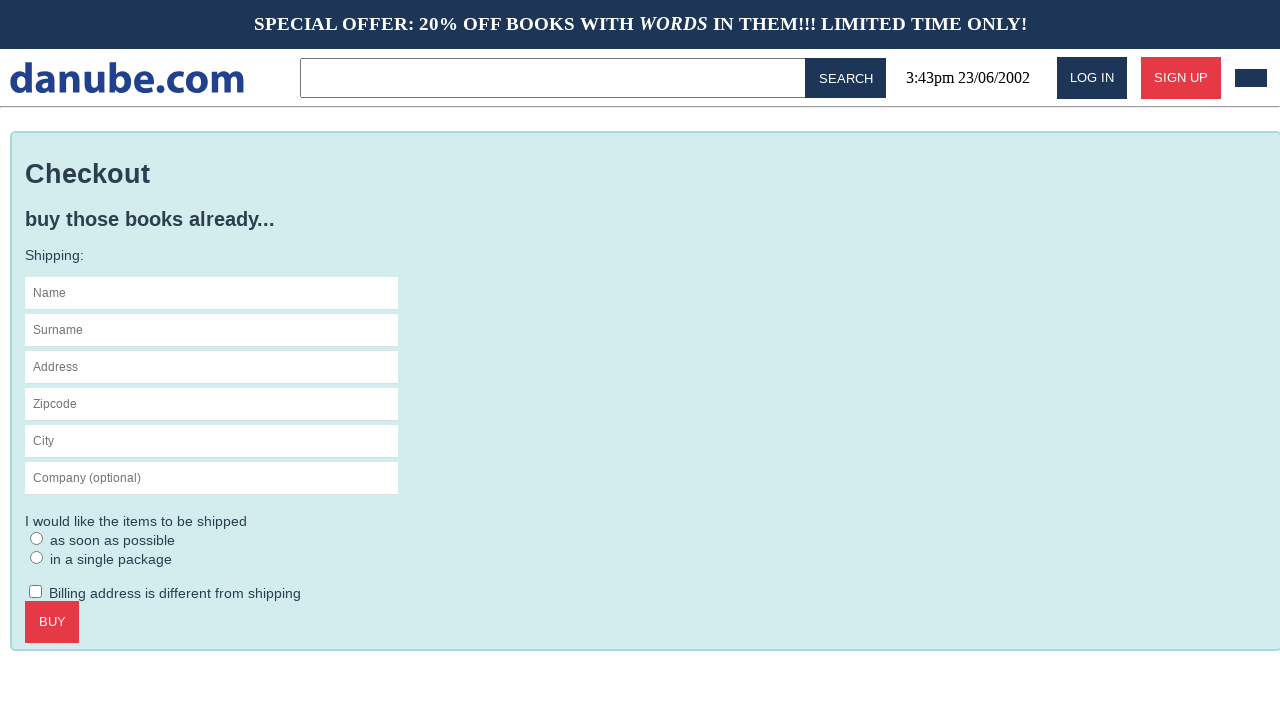

Clicked on name field at (212, 293) on #app-content #s-name
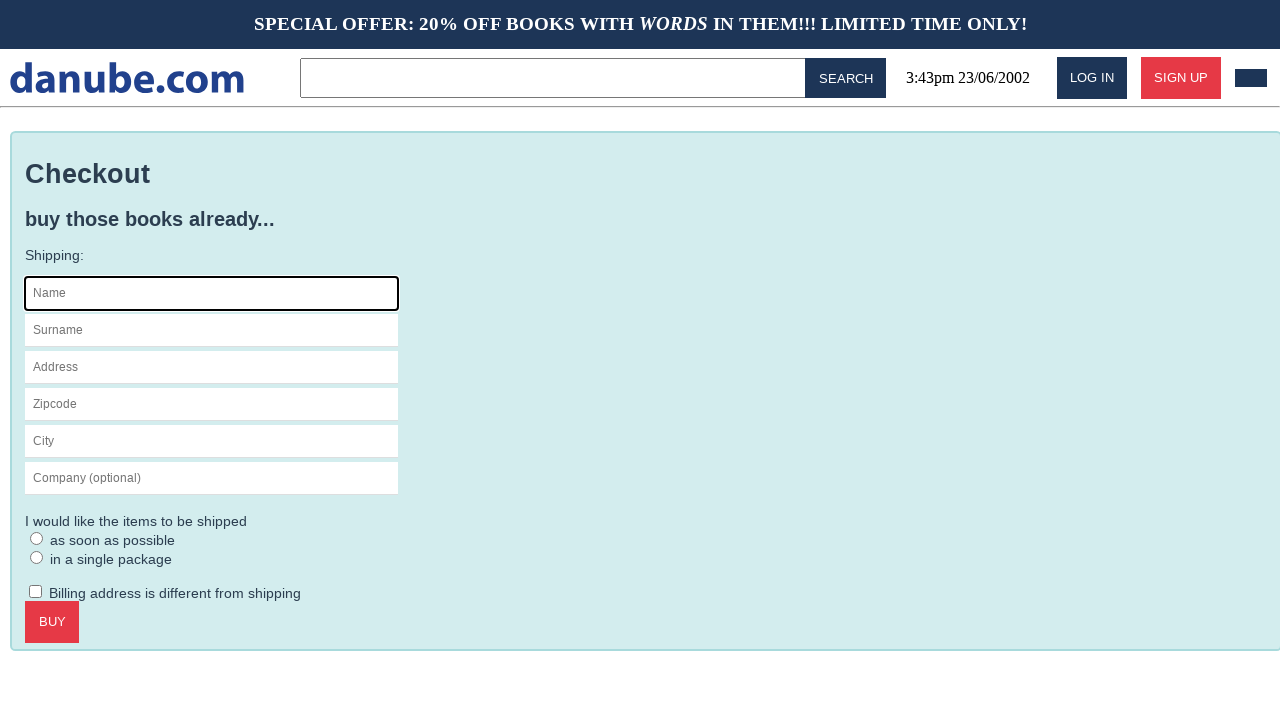

Filled name field with 'Max' on #s-name
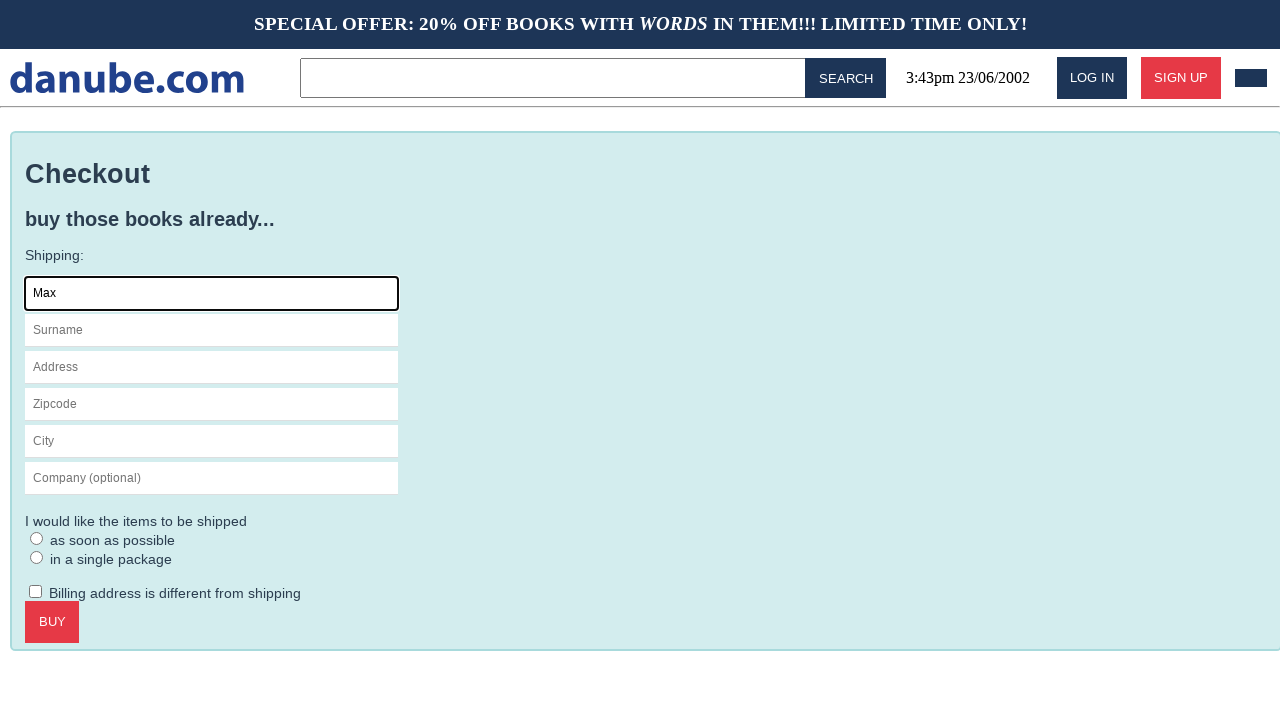

Filled surname field with 'Mustermann' on #s-surname
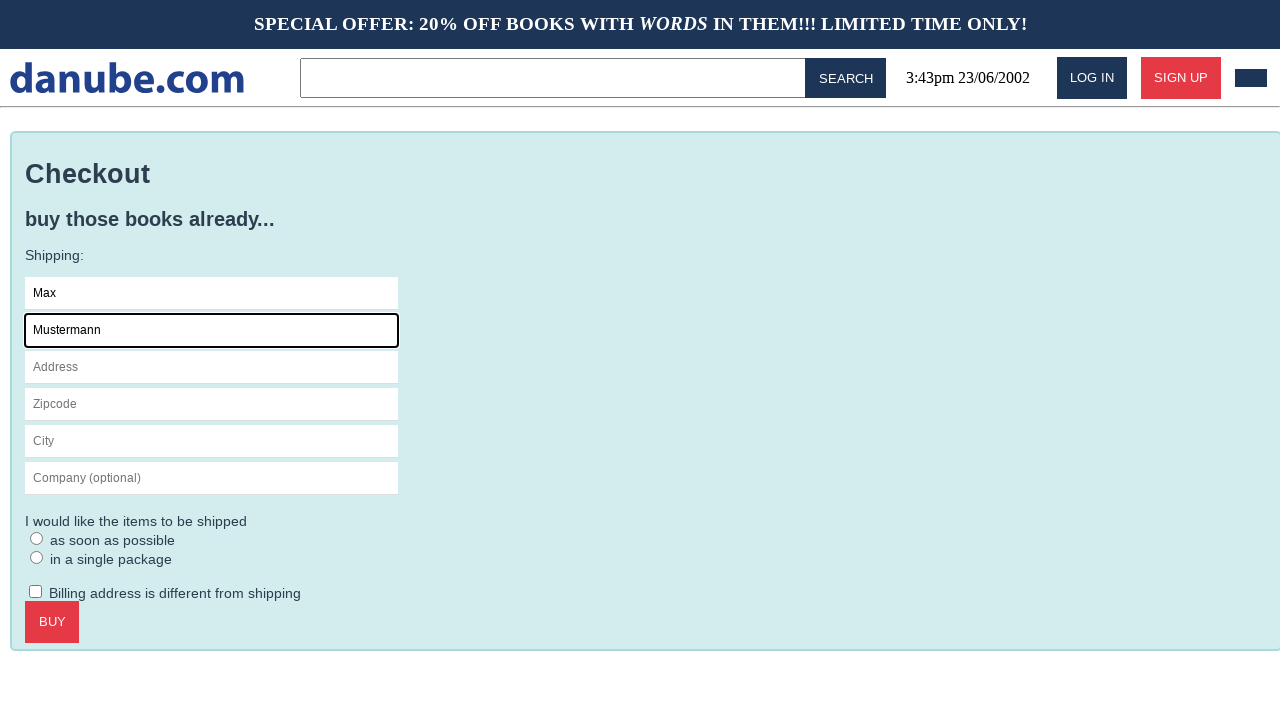

Filled address field with 'Charlottenstr. 57' on #s-address
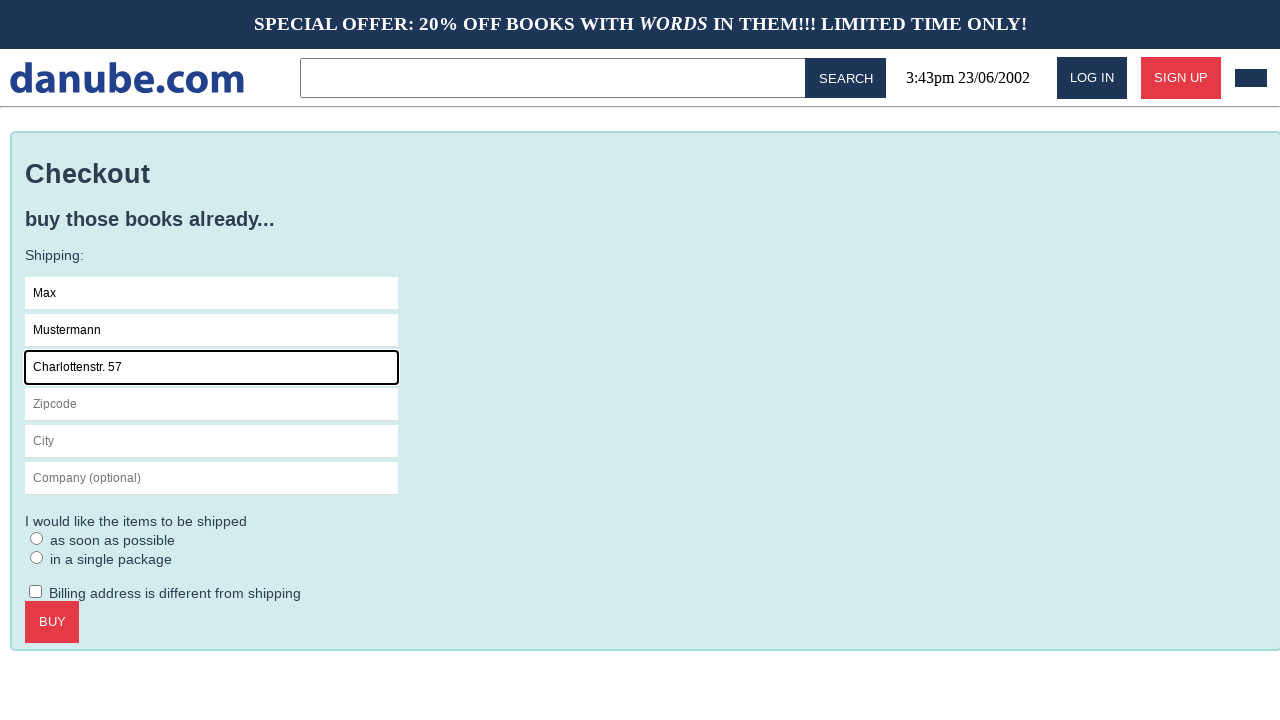

Filled zipcode field with '10117' on #s-zipcode
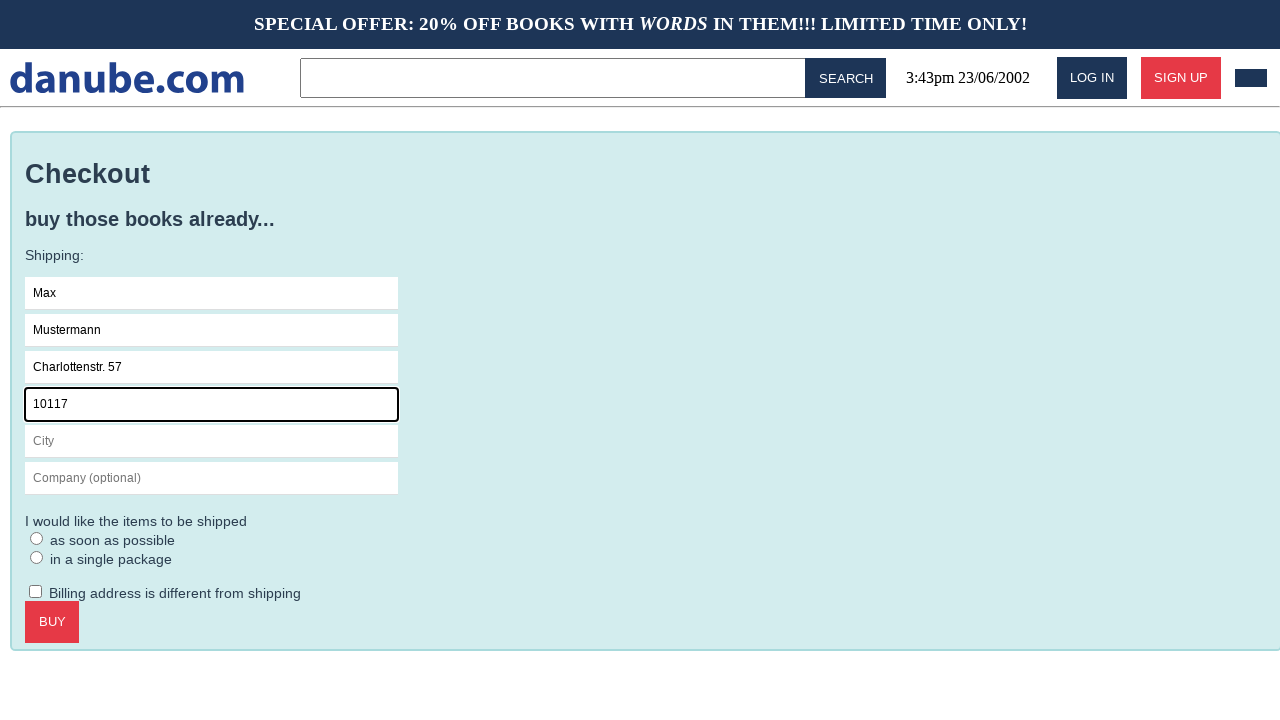

Filled city field with 'Berlin' on #s-city
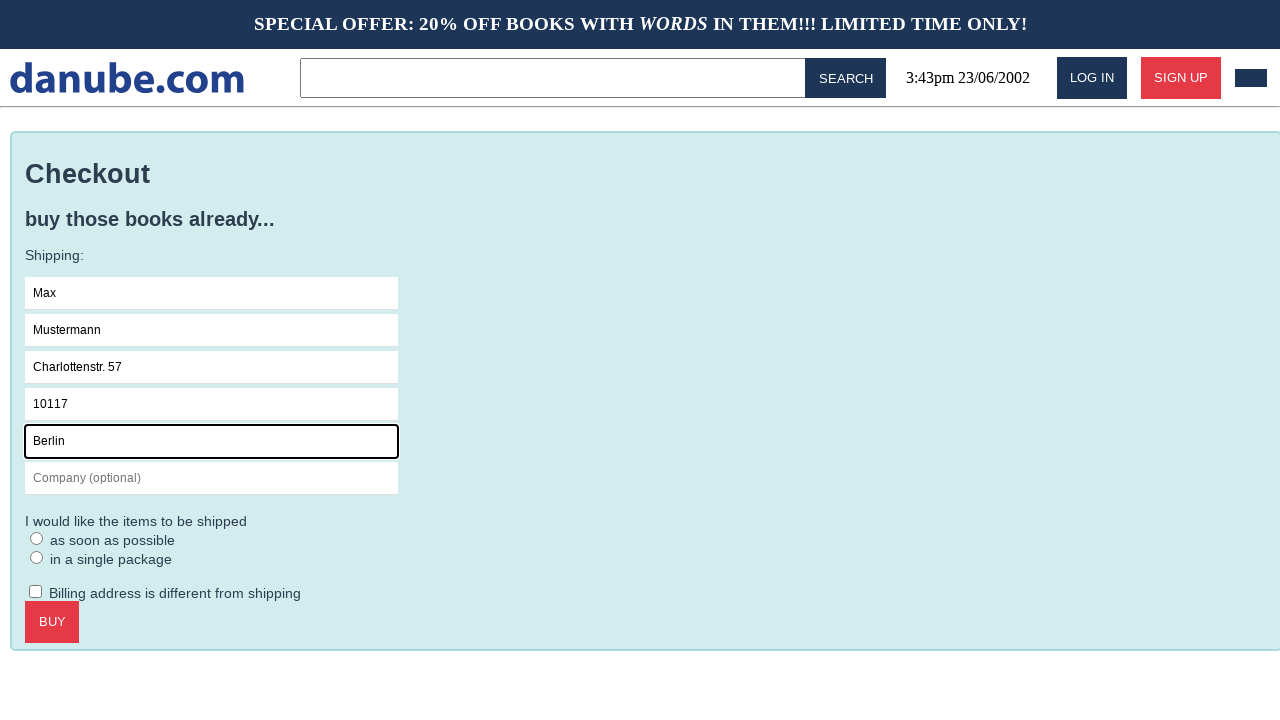

Filled company field with 'Firma GmbH' on #s-company
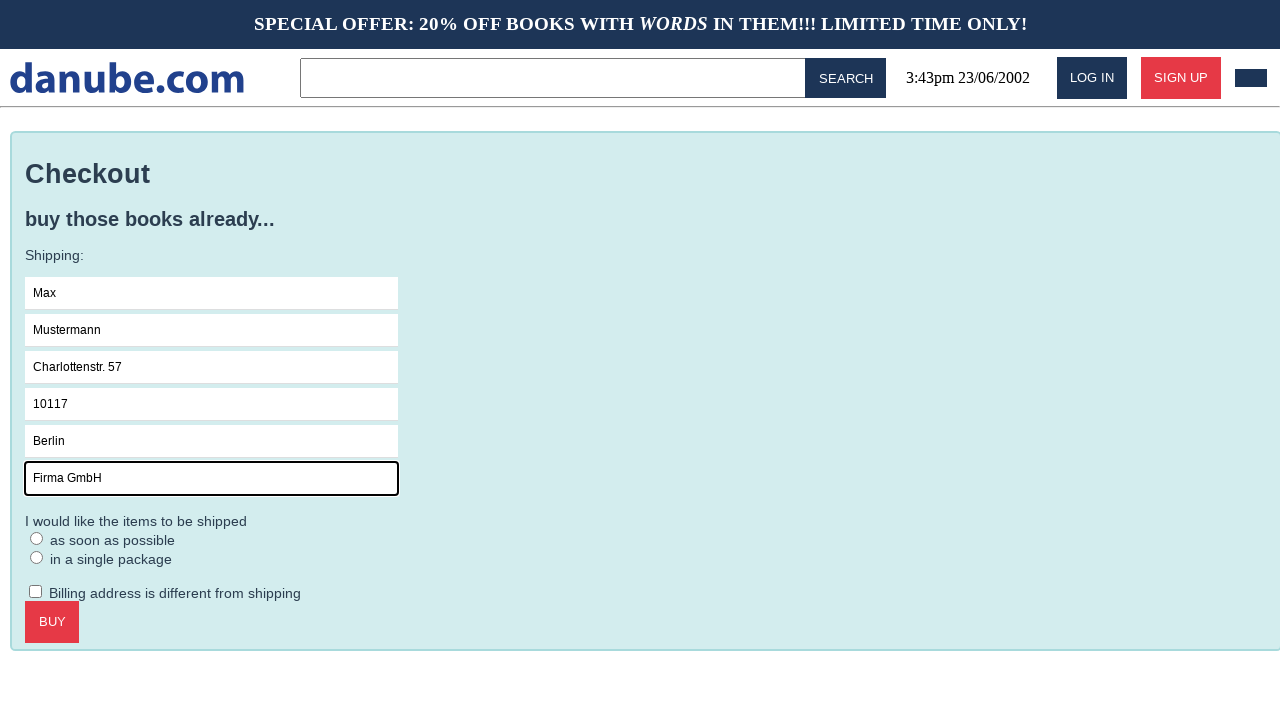

Clicked on checkout form to ensure focus at (646, 439) on .checkout > form
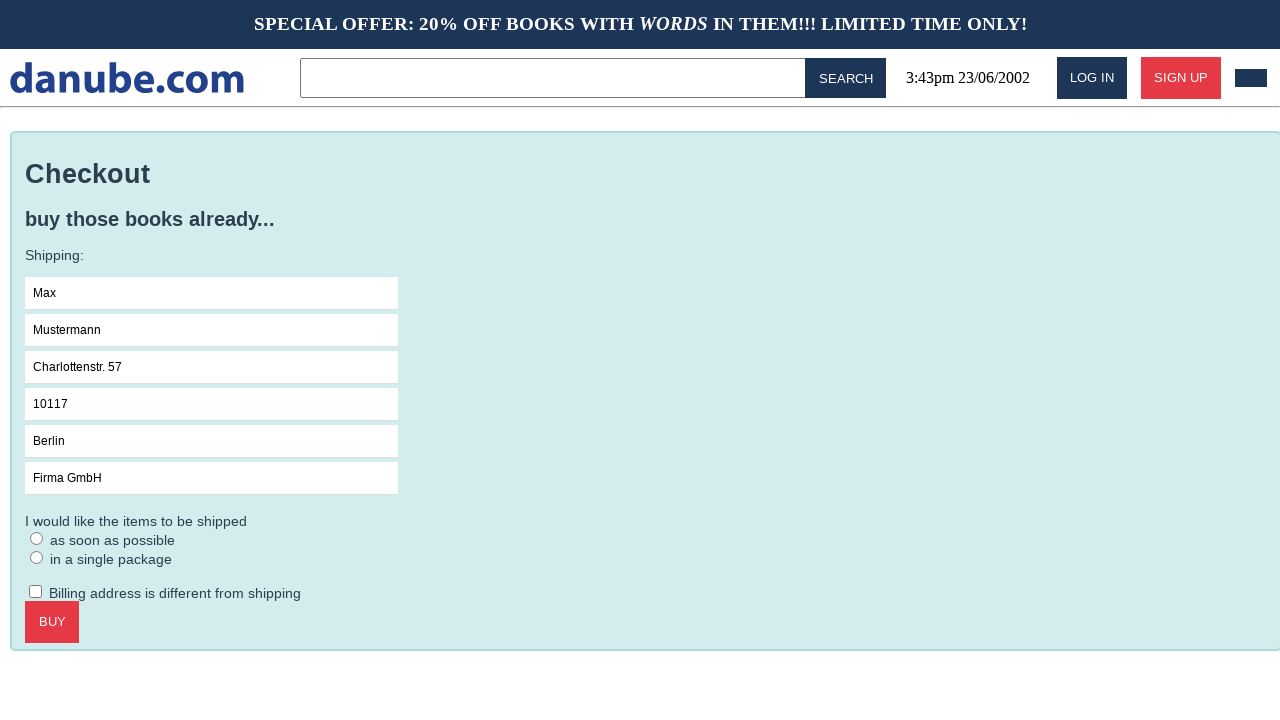

Selected ASAP delivery option at (37, 538) on #asap
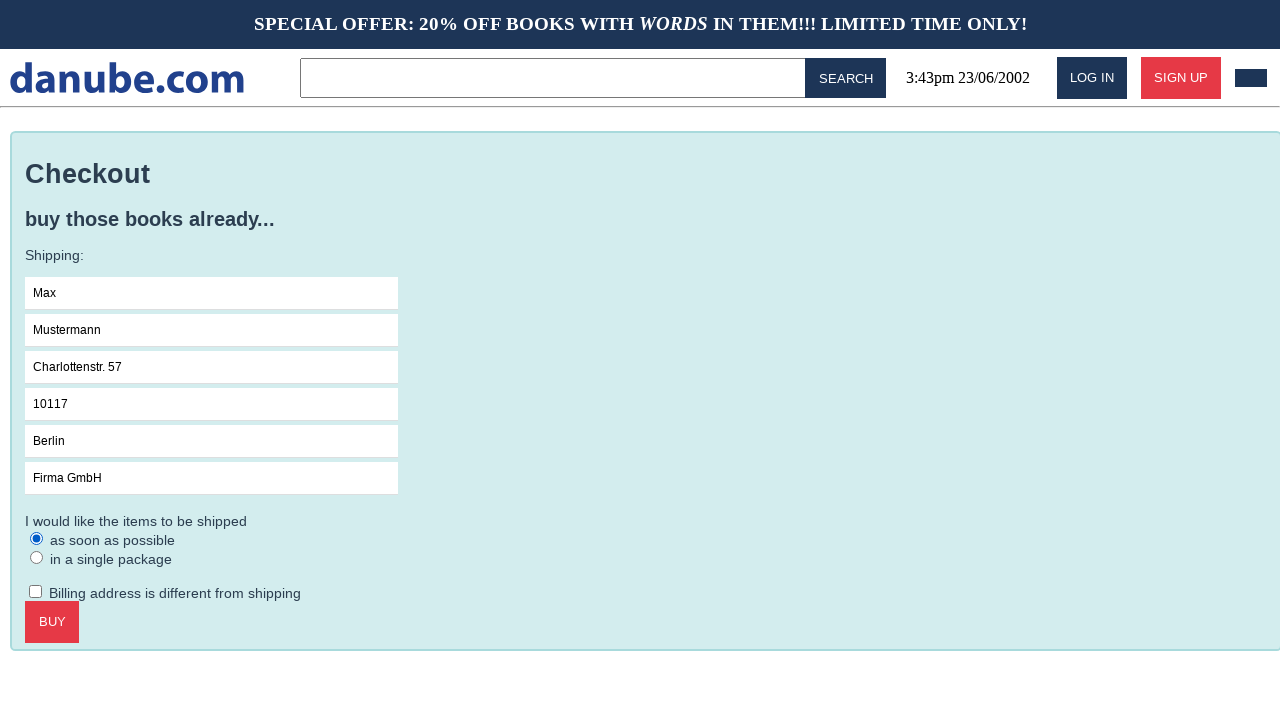

Clicked complete order button to finalize checkout at (52, 622) on .checkout > .call-to-action
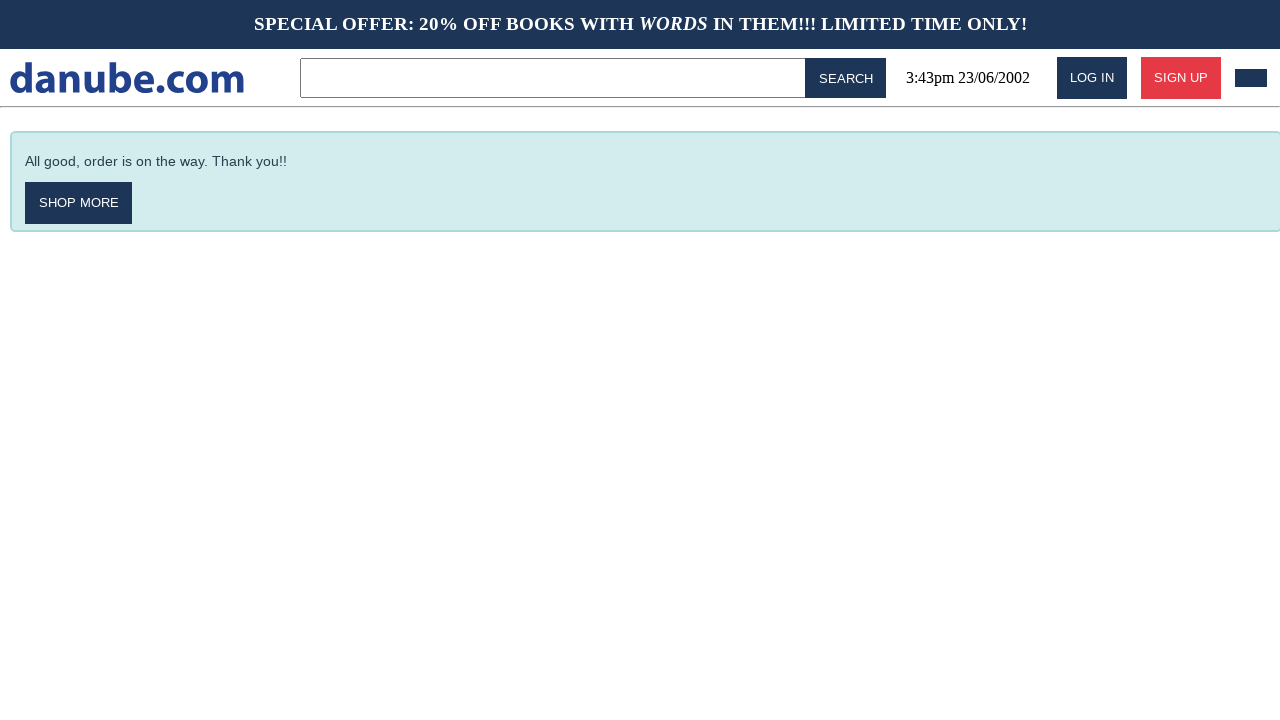

Order confirmation page displayed
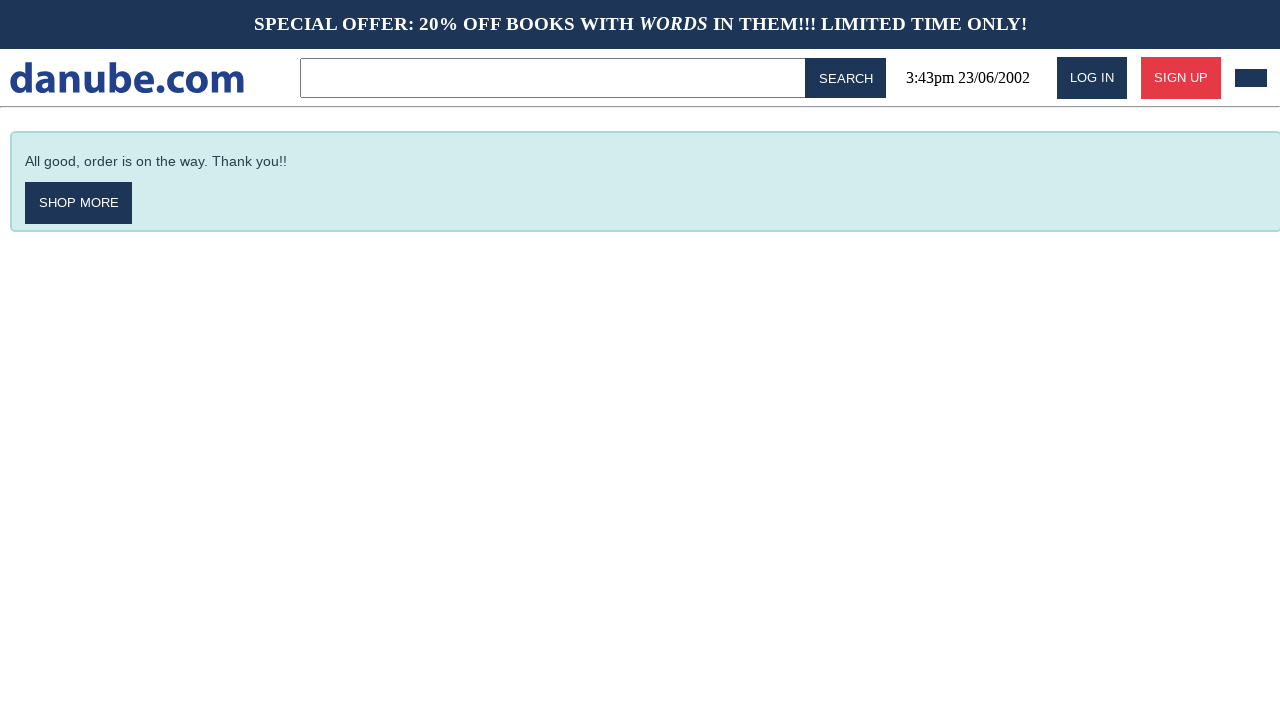

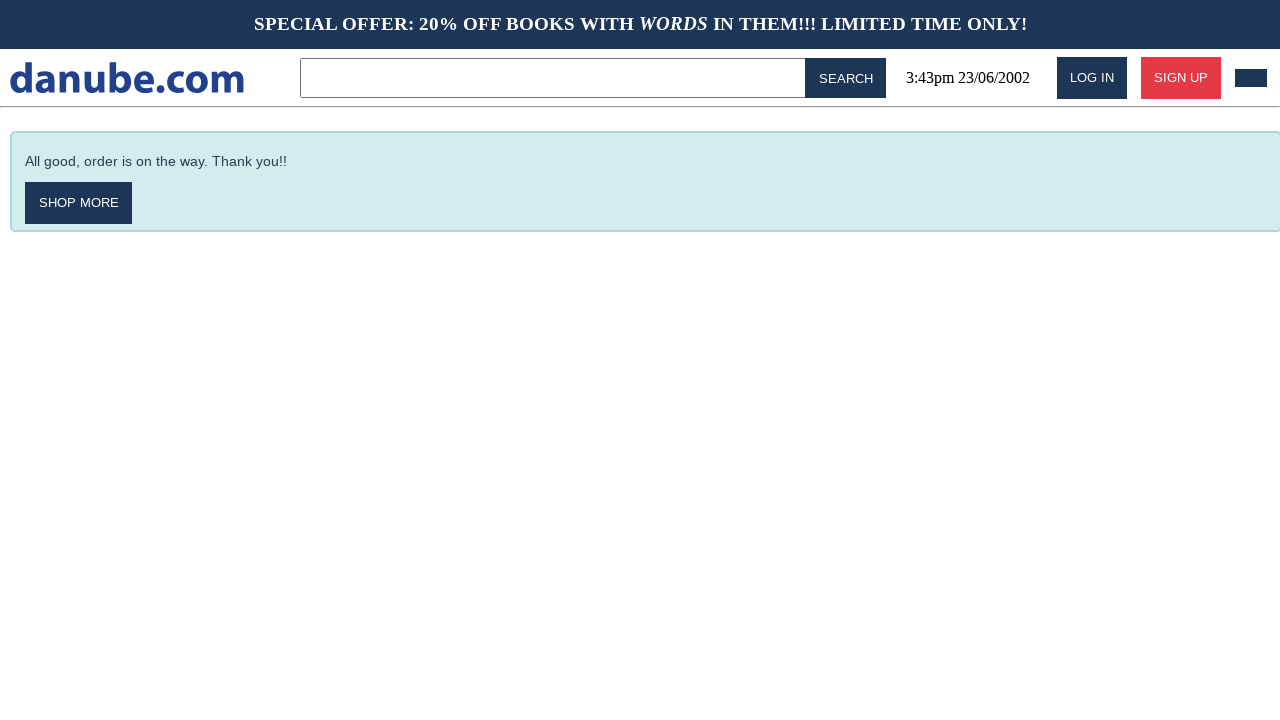